Tests mouse hover functionality by hovering over a button and navigating through dropdown options using keyboard arrows

Starting URL: https://rahulshettyacademy.com/AutomationPractice/

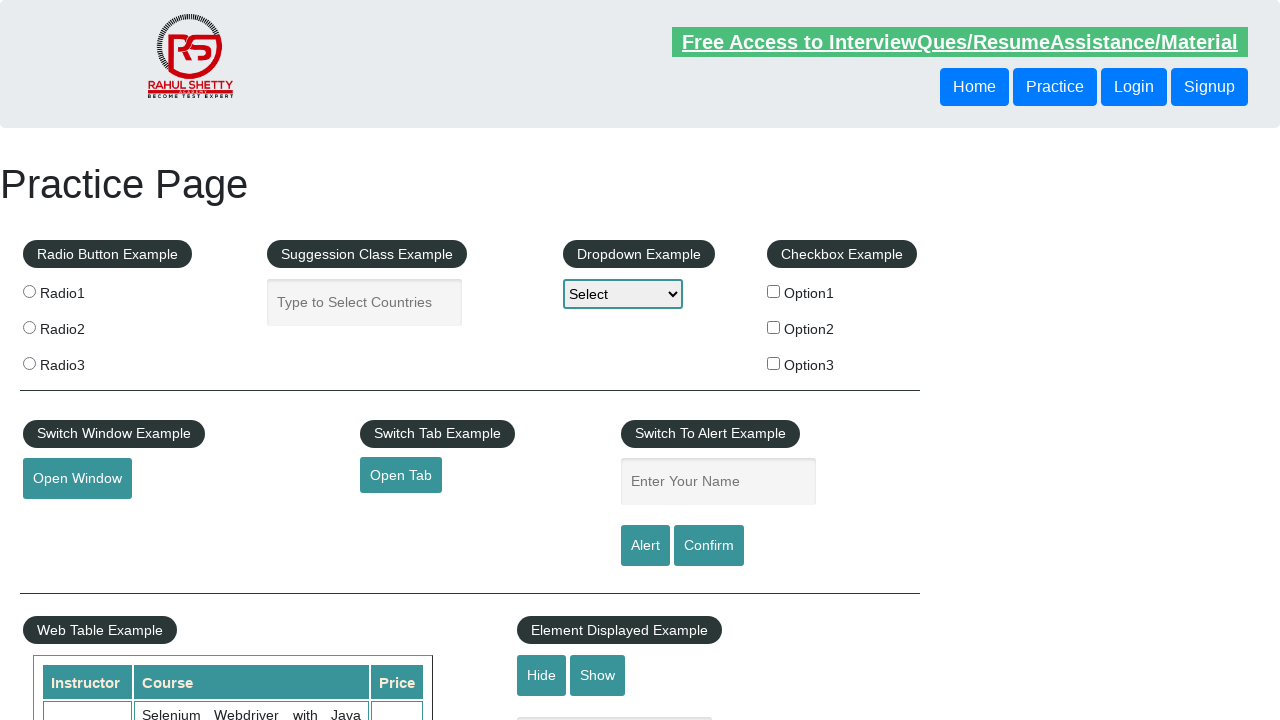

Hovered over mouse hover button to reveal dropdown at (83, 361) on button#mousehover
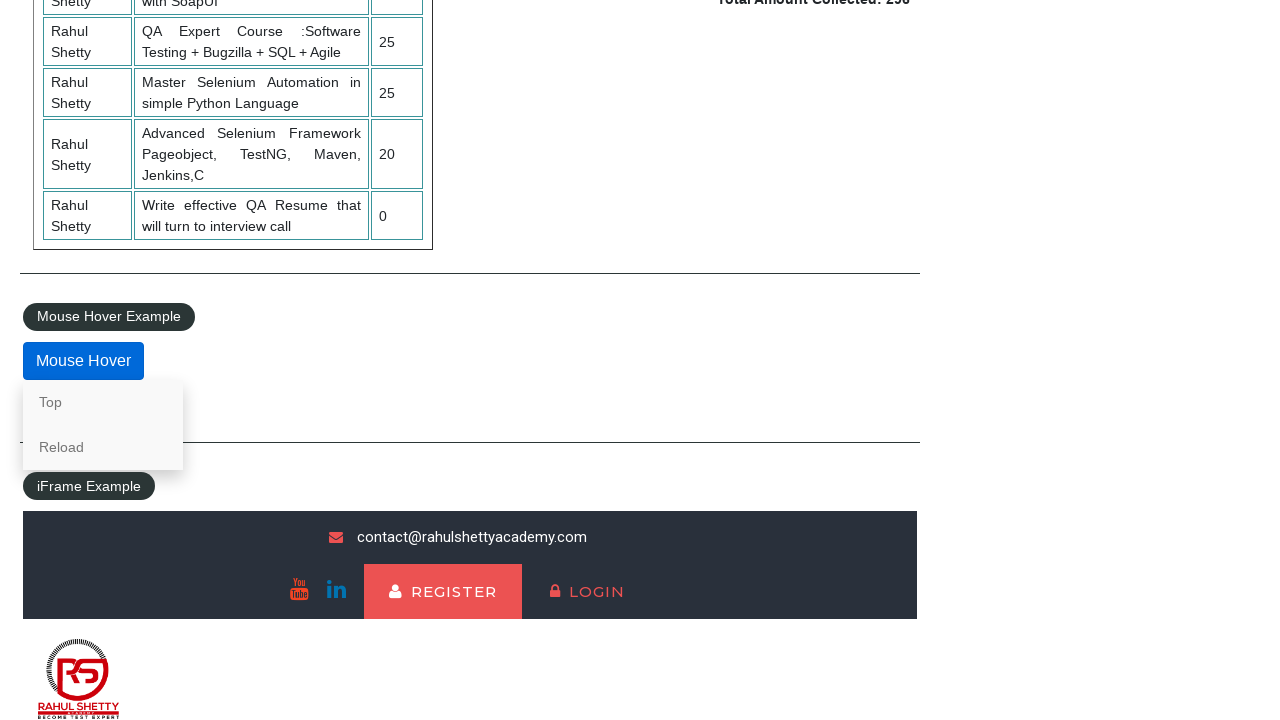

Pressed ArrowDown to navigate to first dropdown option on button#mousehover
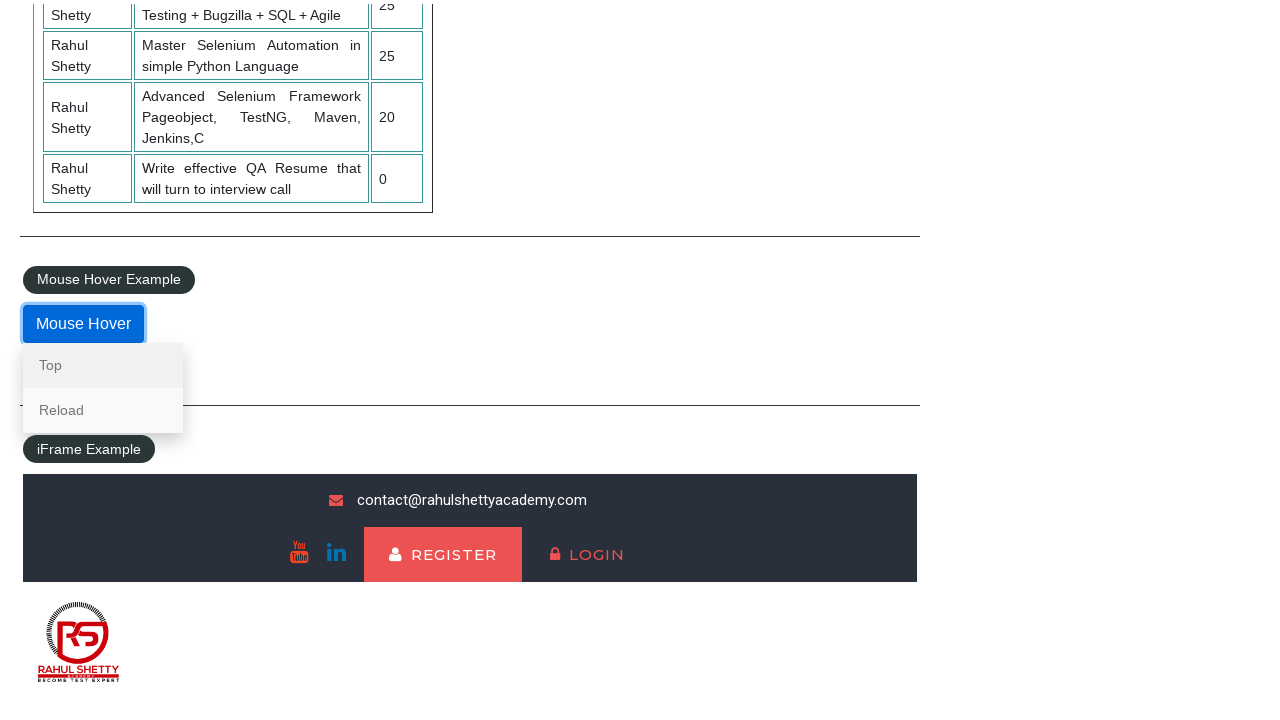

Pressed ArrowDown to navigate to second dropdown option on button#mousehover
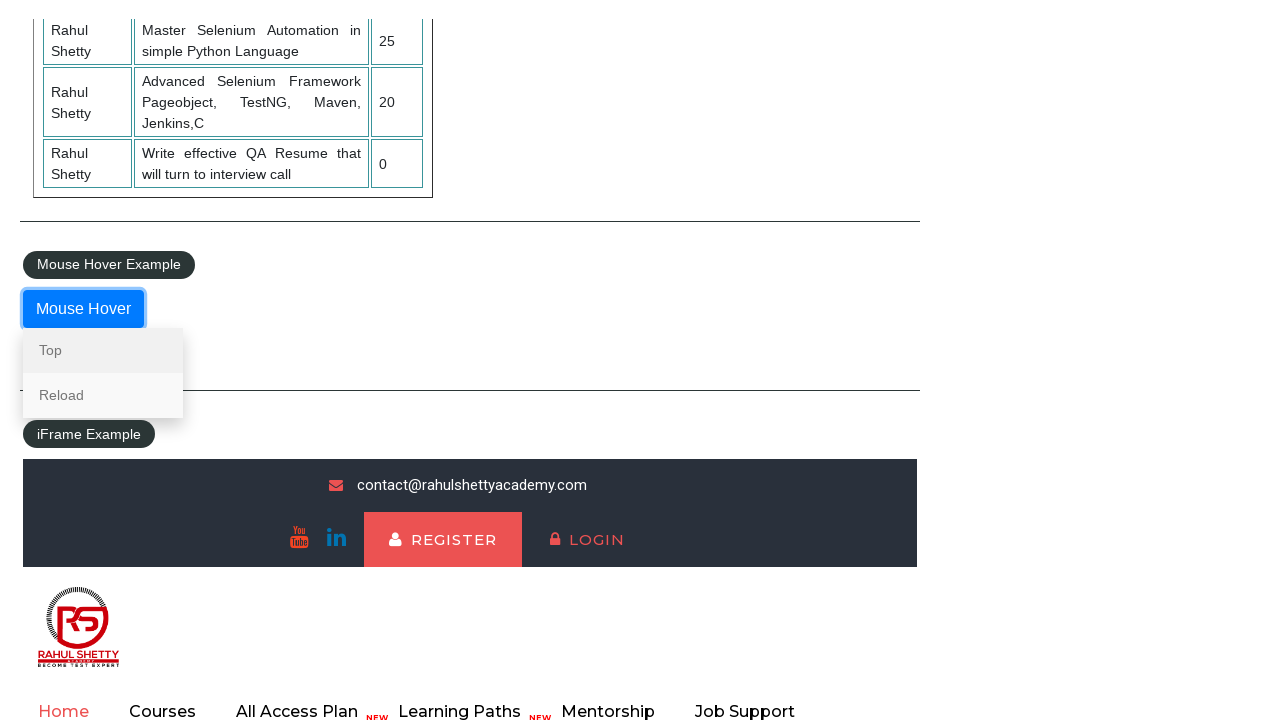

Pressed Enter to select the highlighted dropdown option on button#mousehover
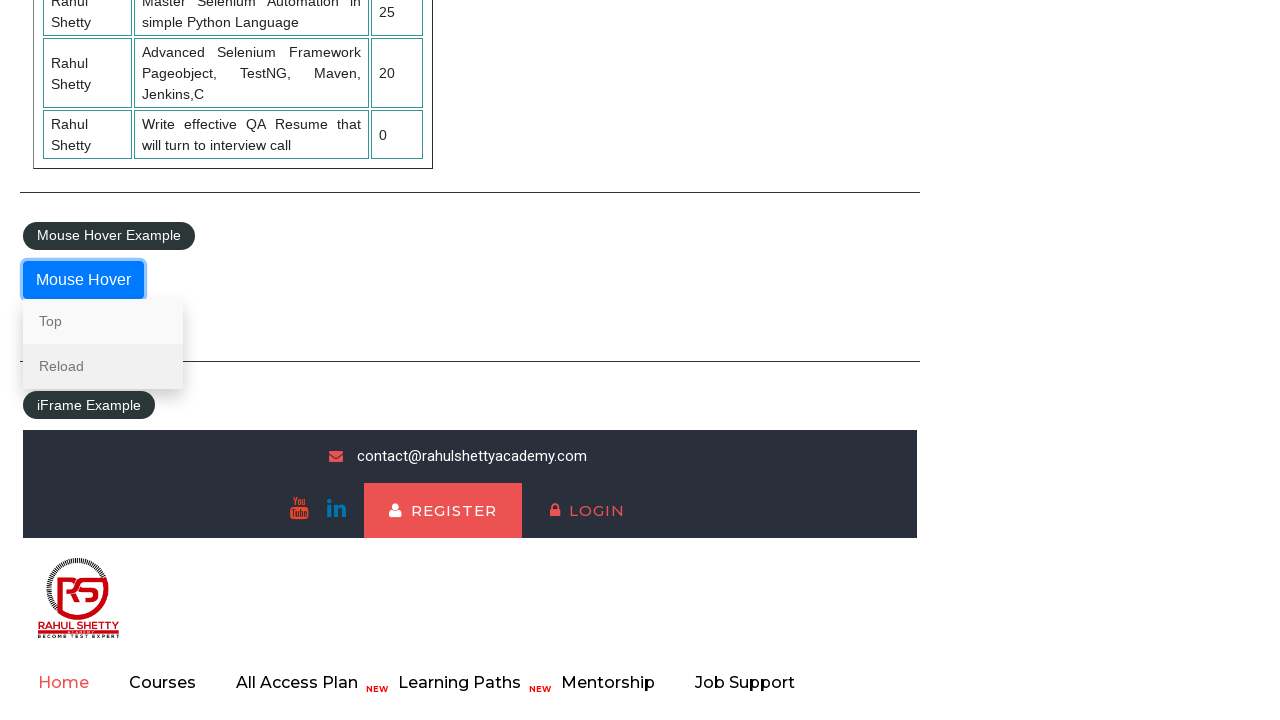

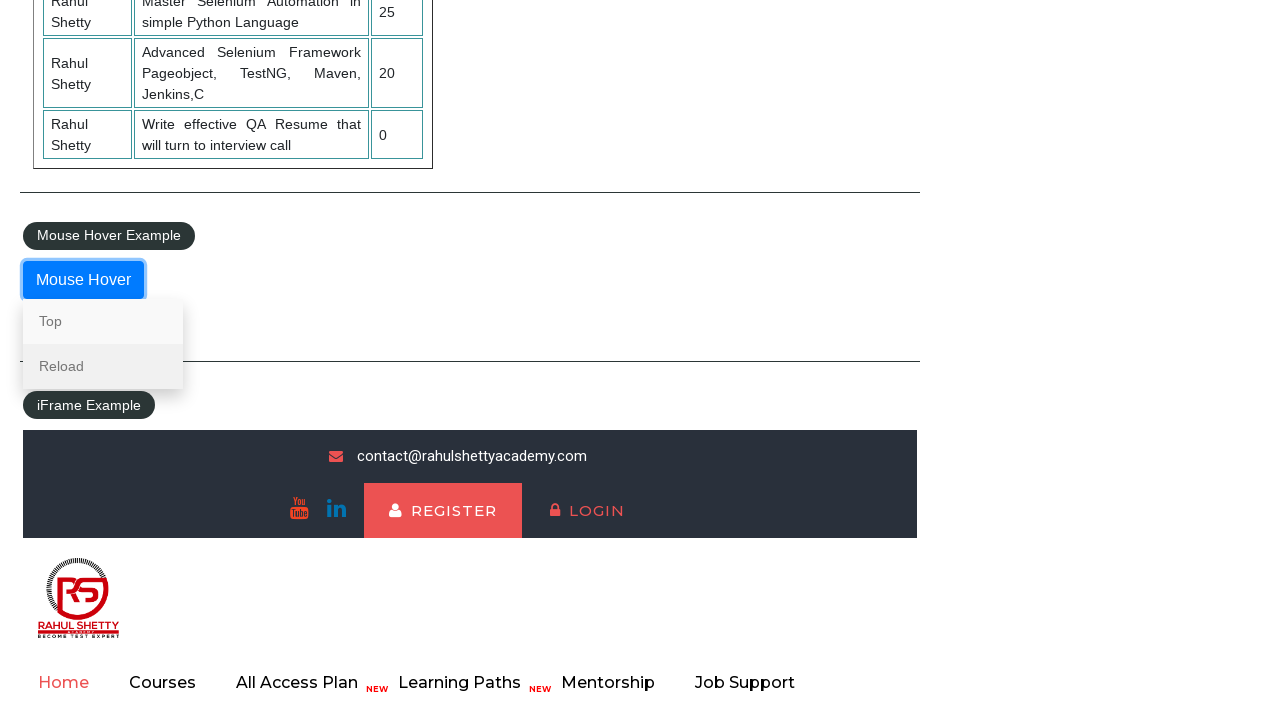